Tests the calculator web application by performing arithmetic operations - entering numbers and operators, then verifying the result is displayed correctly.

Starting URL: https://calculatormanefabulent.netlify.app/

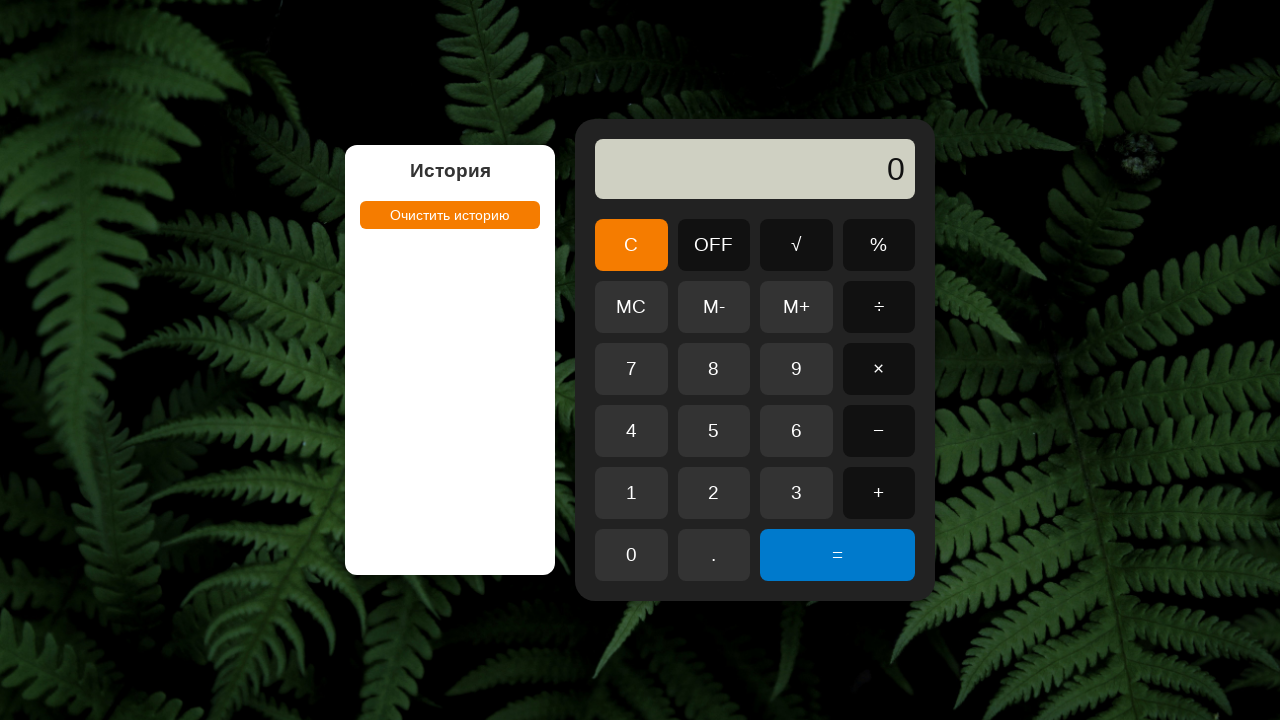

Waited for calculator buttons to load
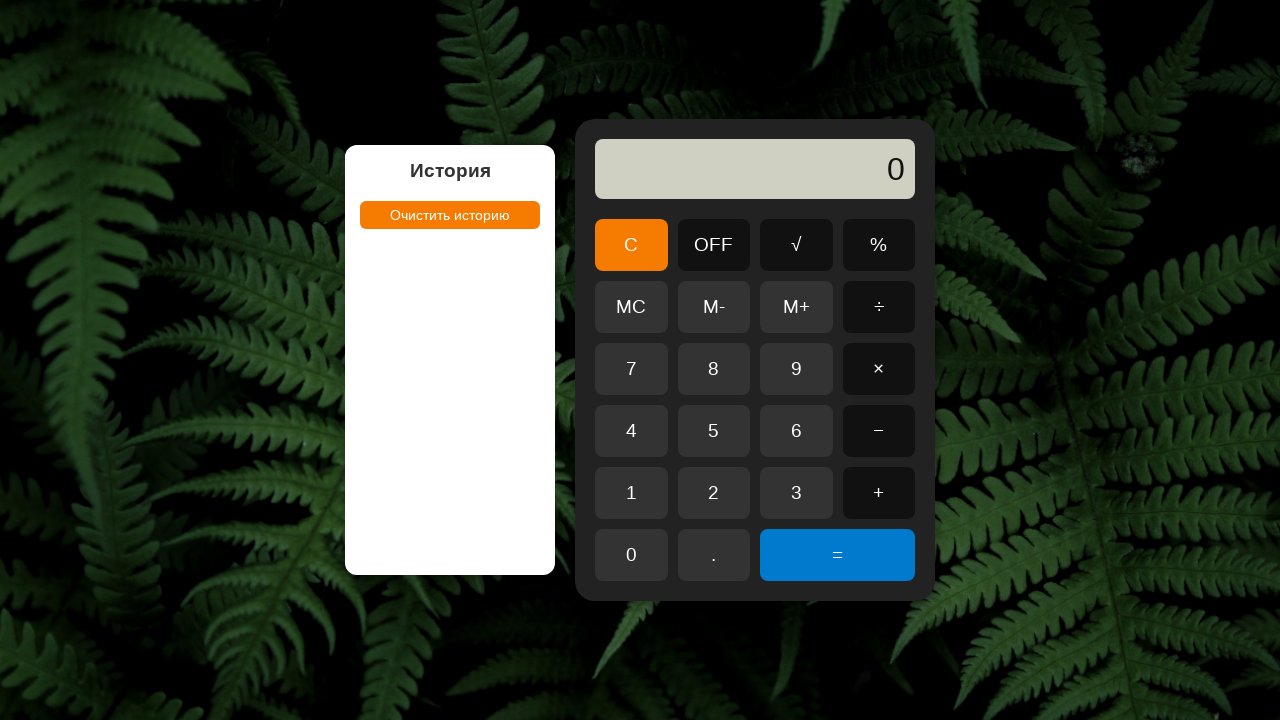

Clicked number button '2' at (714, 493) on button:has-text('2')
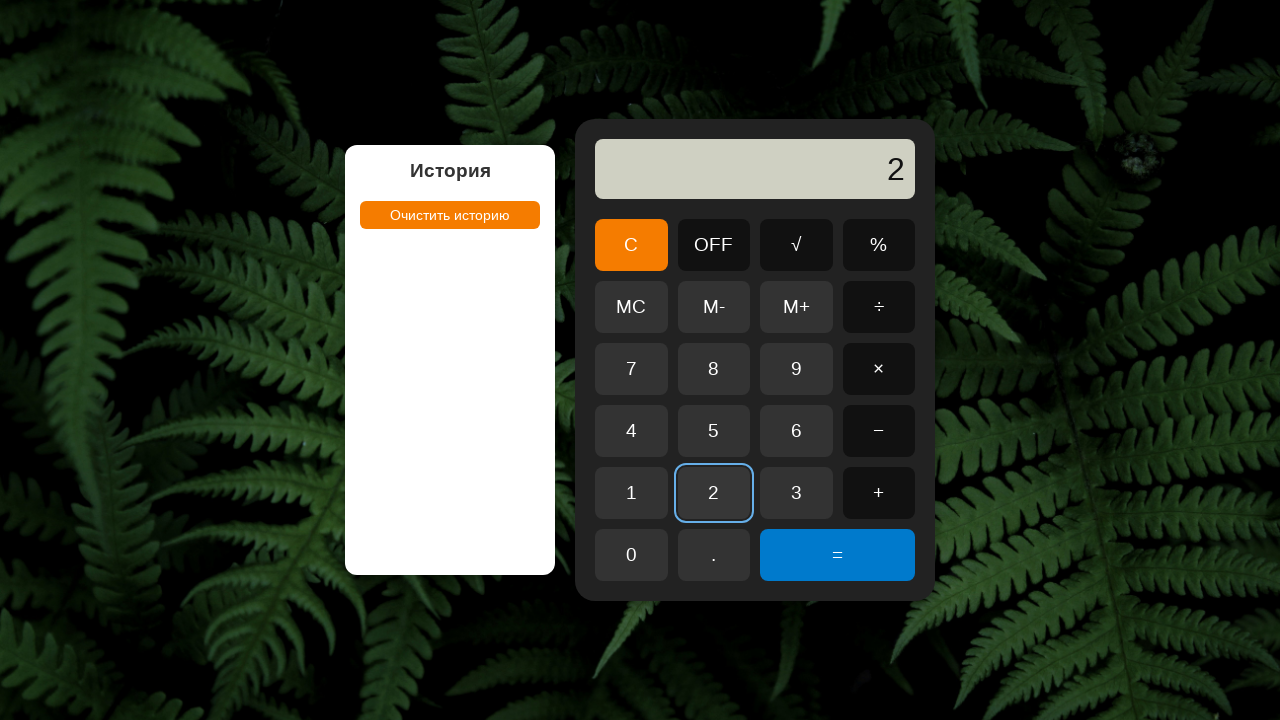

Clicked number button '5' at (714, 431) on button:has-text('5')
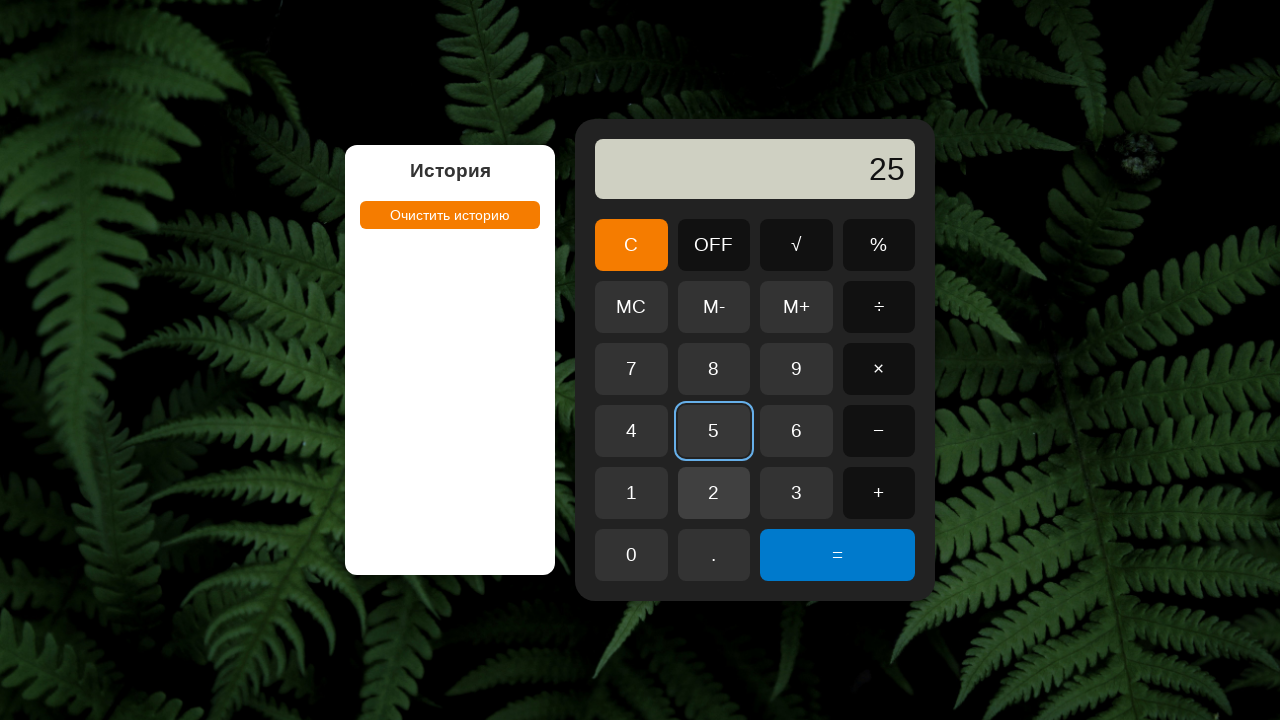

Clicked addition operator '+' at (796, 307) on button:has-text('+')
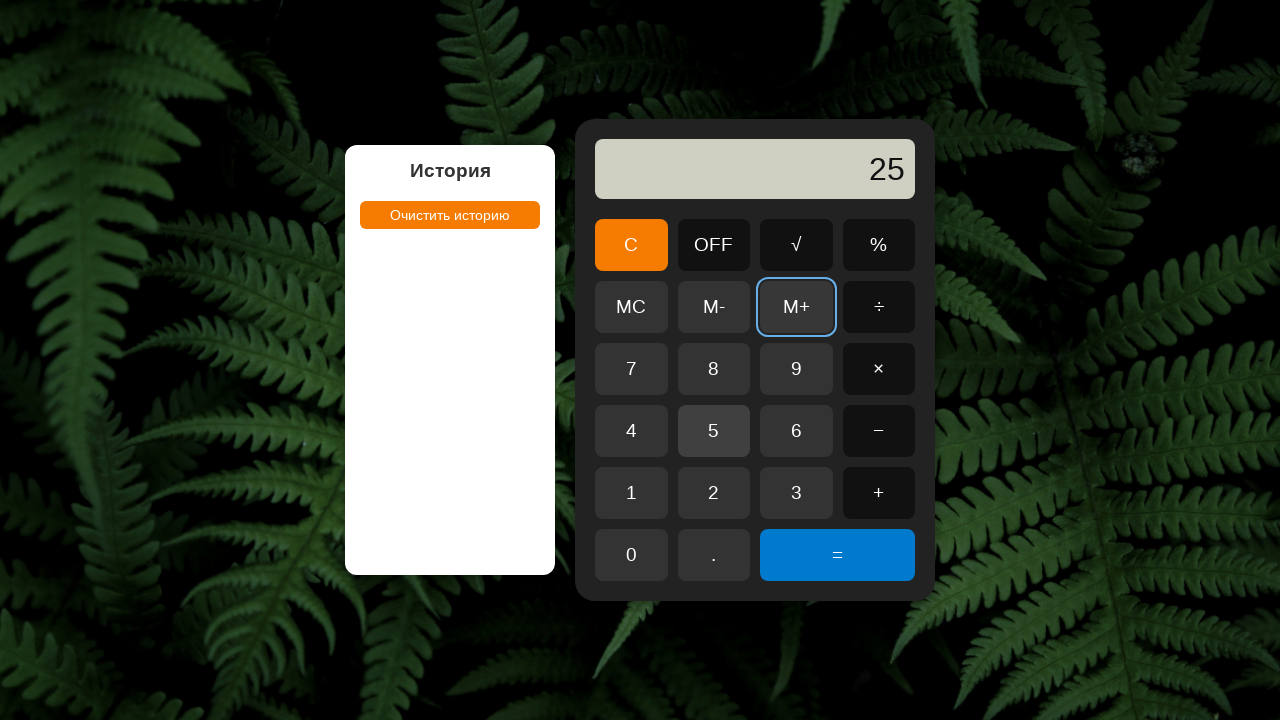

Clicked number button '1' at (631, 493) on button:has-text('1')
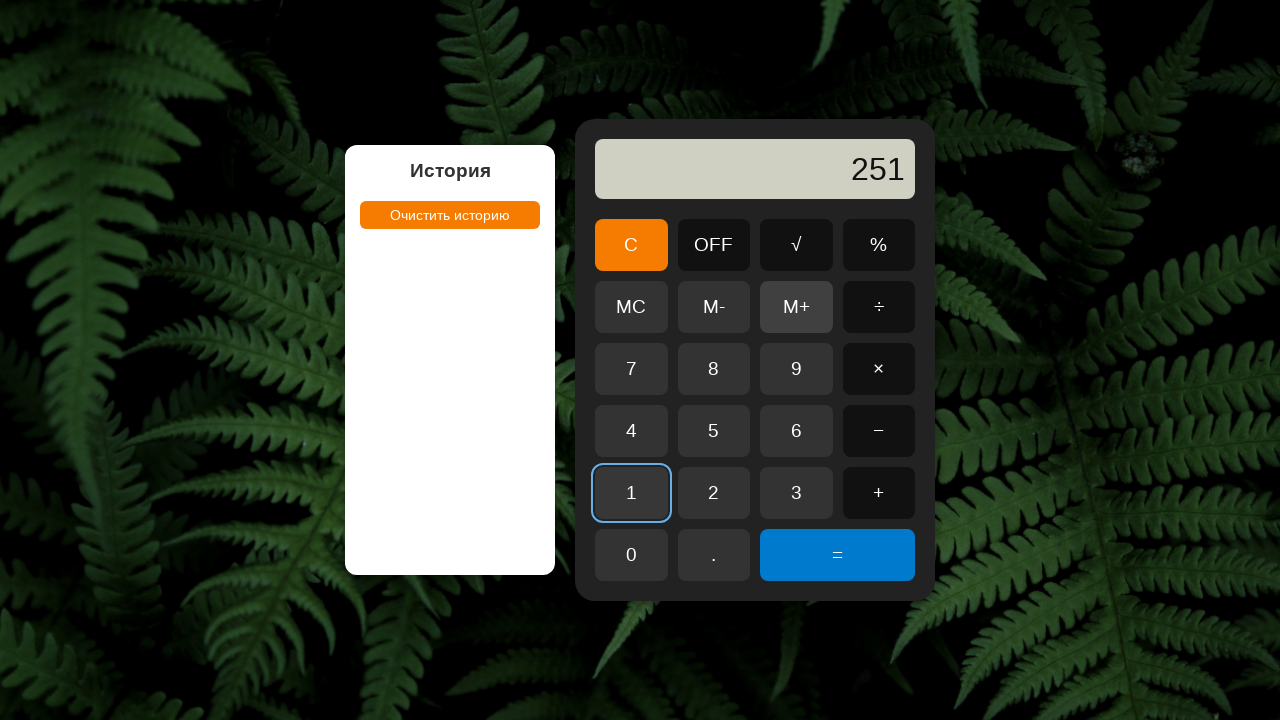

Clicked number button '7' at (631, 369) on button:has-text('7')
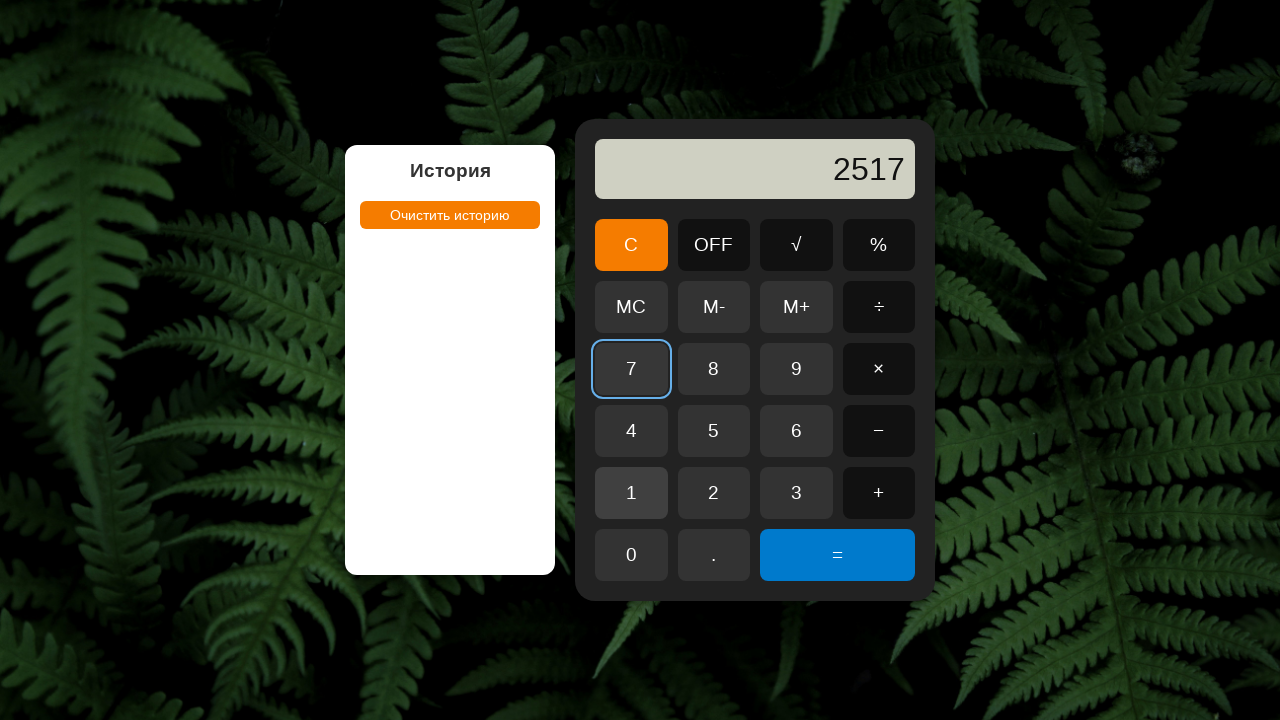

Clicked equals button '=' to compute result at (838, 555) on button:has-text('=')
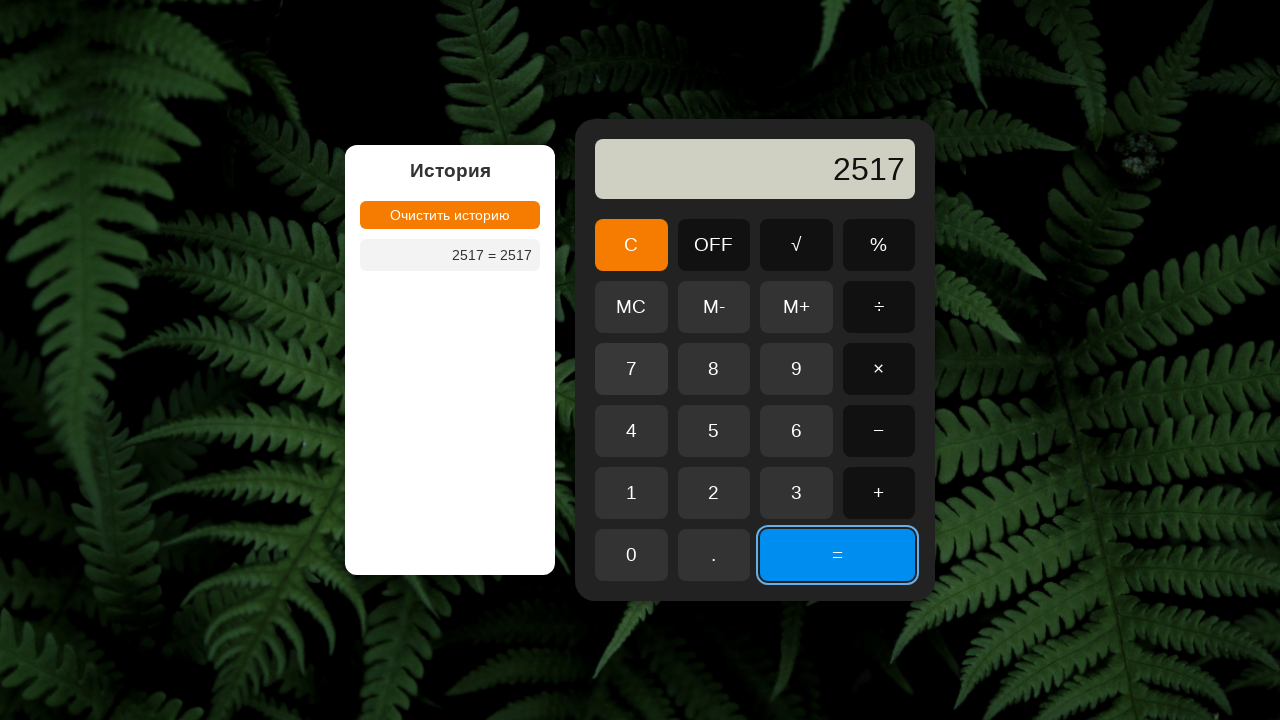

Waited 500ms for calculation result to display
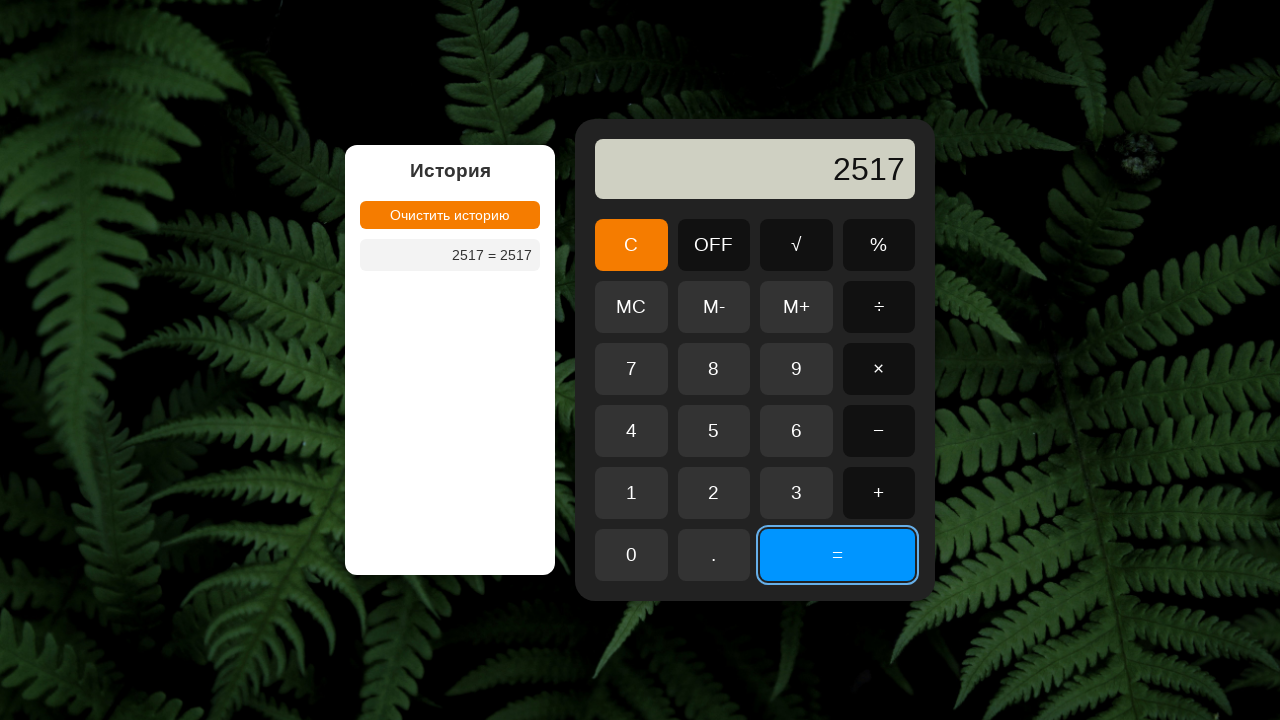

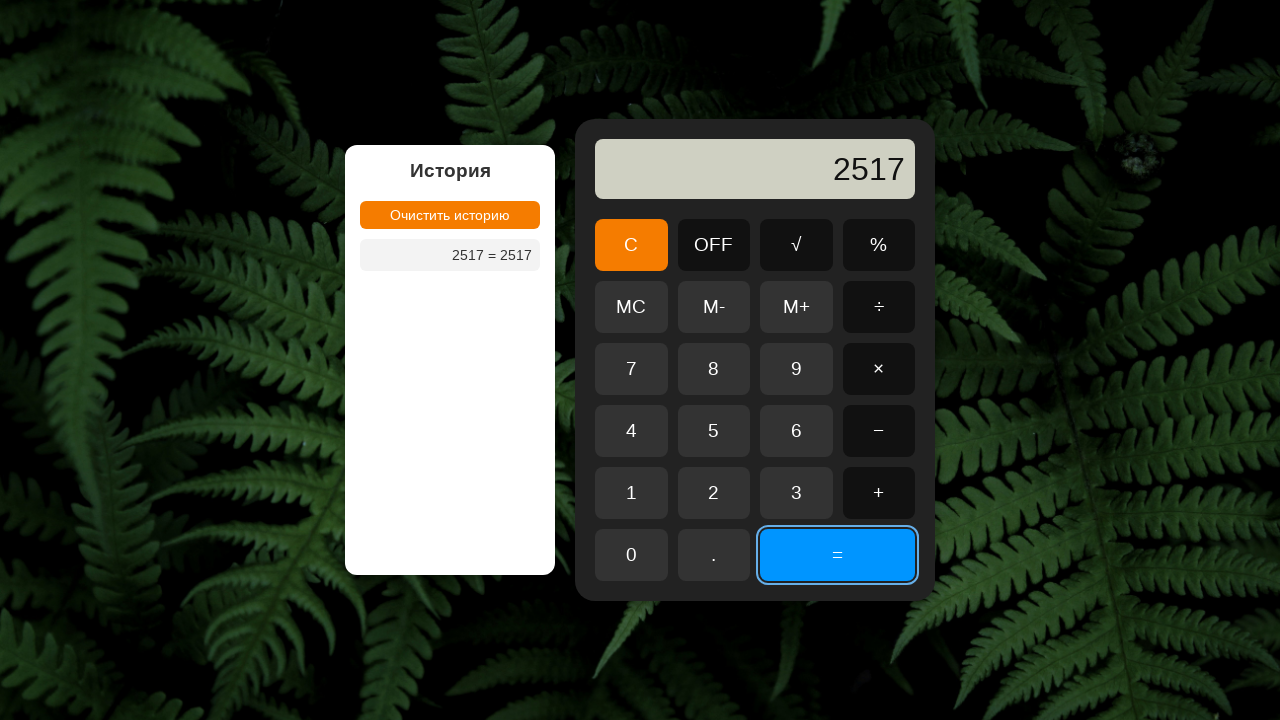